Tests checkbox functionality on the actions page by clicking checkboxes and verifying the result message

Starting URL: https://kristinek.github.io/site/examples/actions

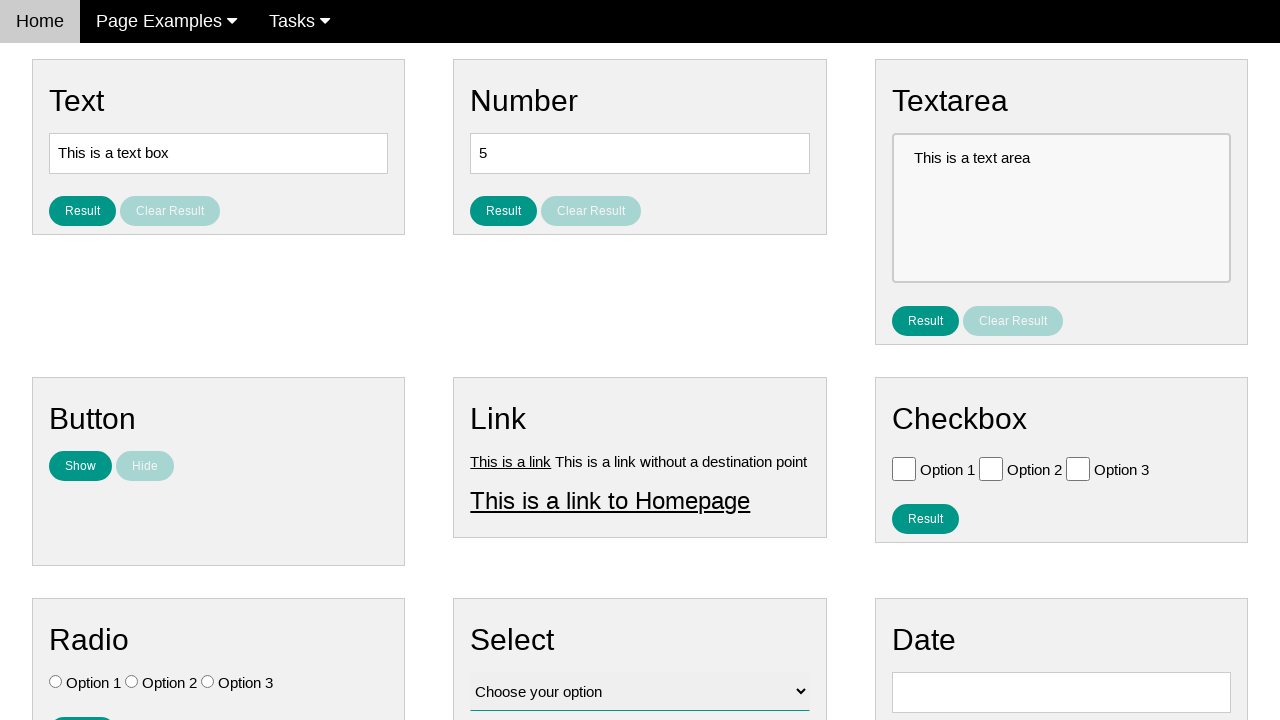

Clicked checkbox with value 'Option 1' at (904, 468) on xpath=//input[@value='Option 1']
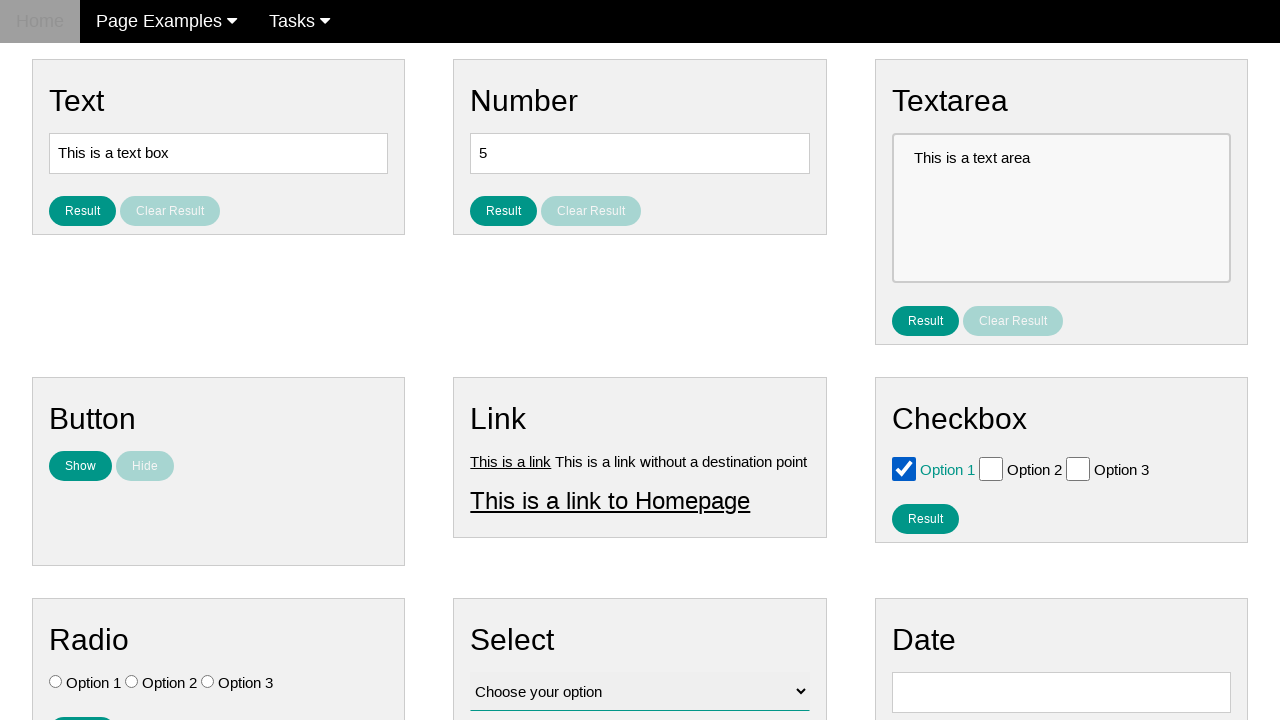

Clicked checkbox with value 'Option 2' at (991, 468) on xpath=//input[@value='Option 2']
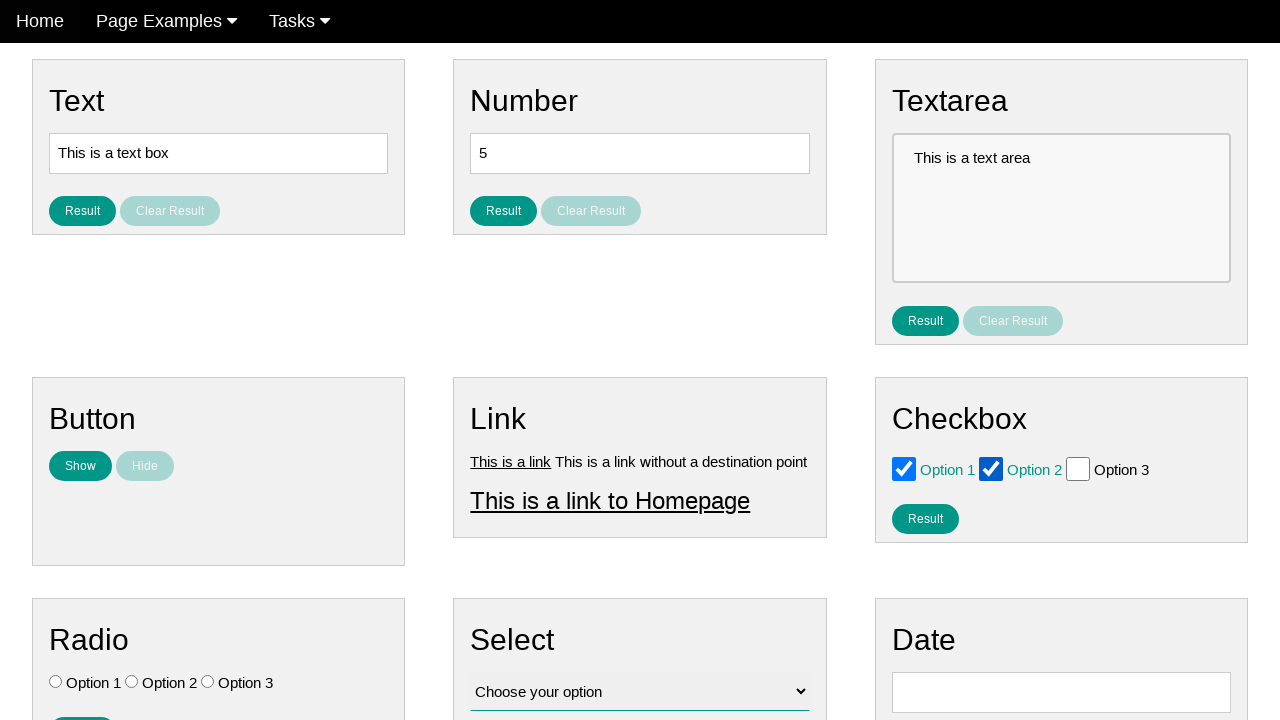

Clicked result checkbox button at (925, 518) on #result_button_checkbox
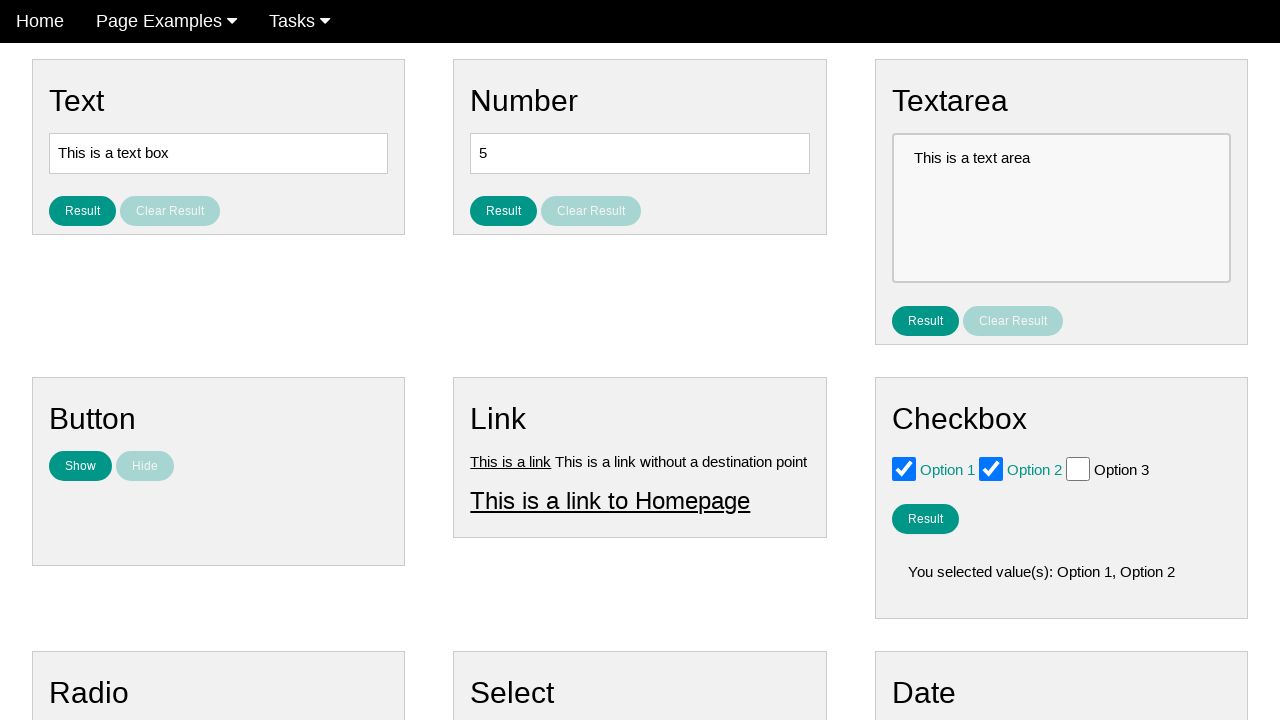

Result message displayed and verified
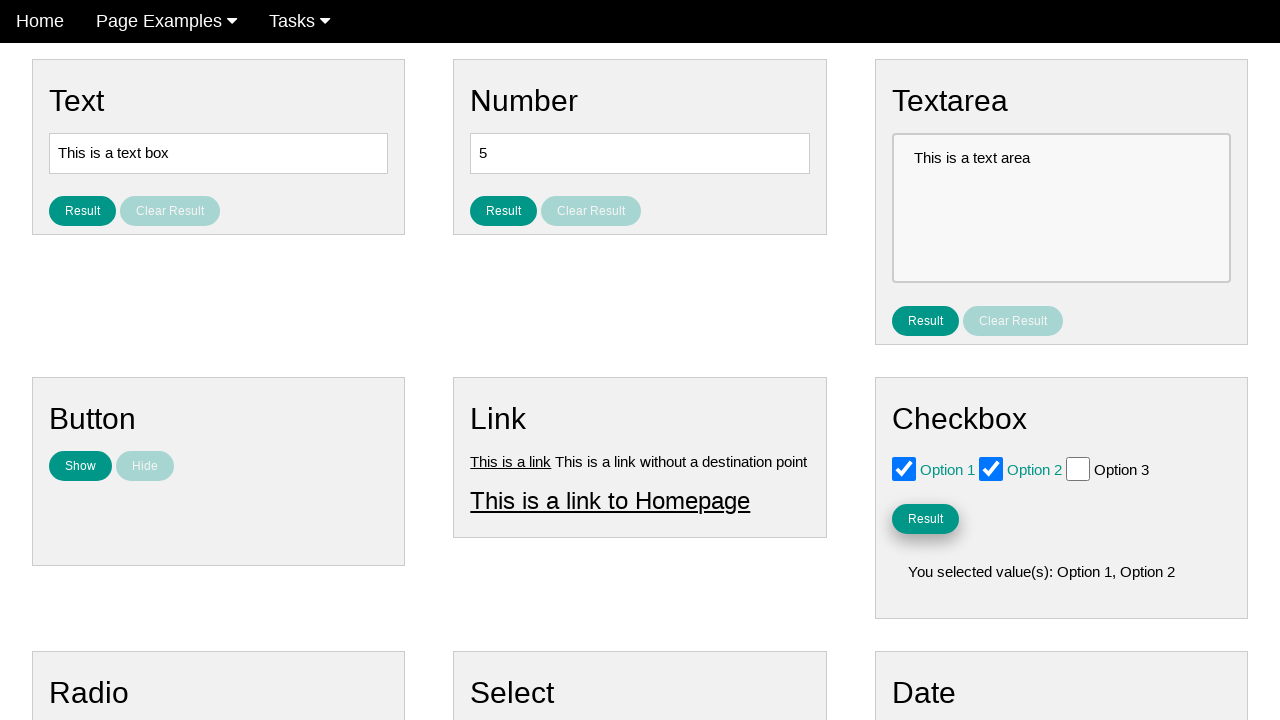

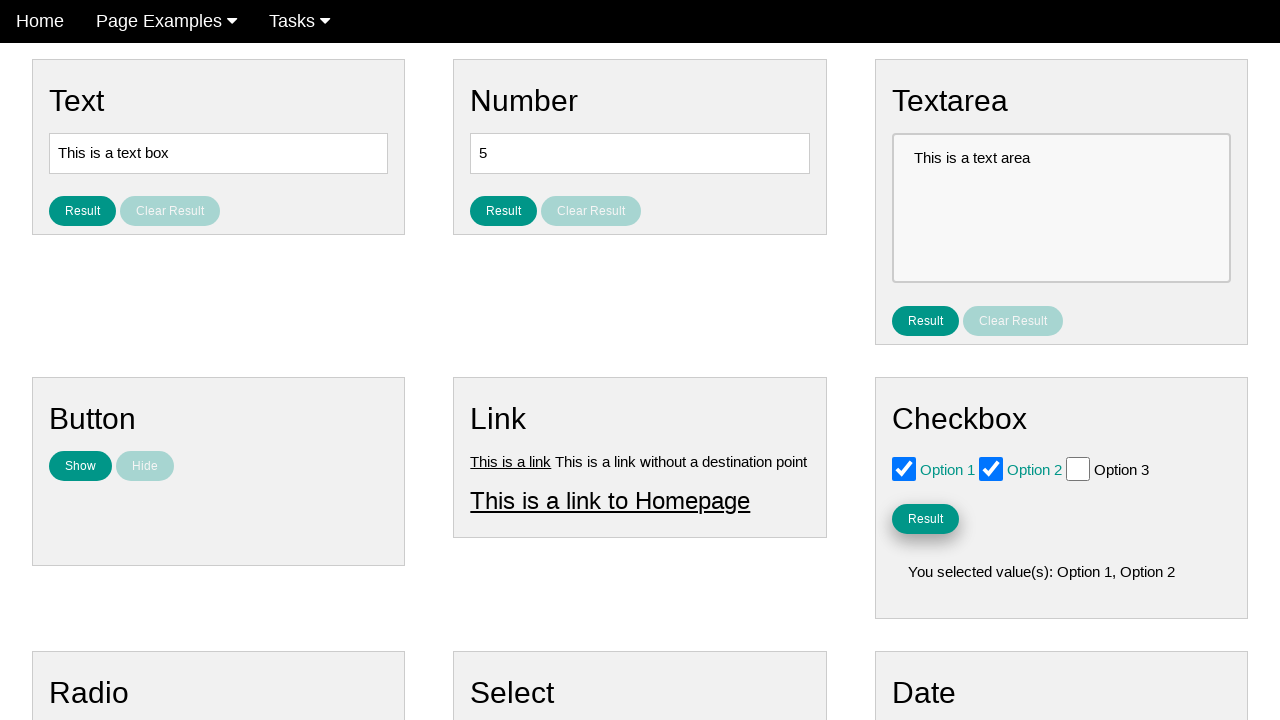